Tests web form interaction by filling a text field and submitting the form

Starting URL: https://www.selenium.dev/selenium/web/web-form.html

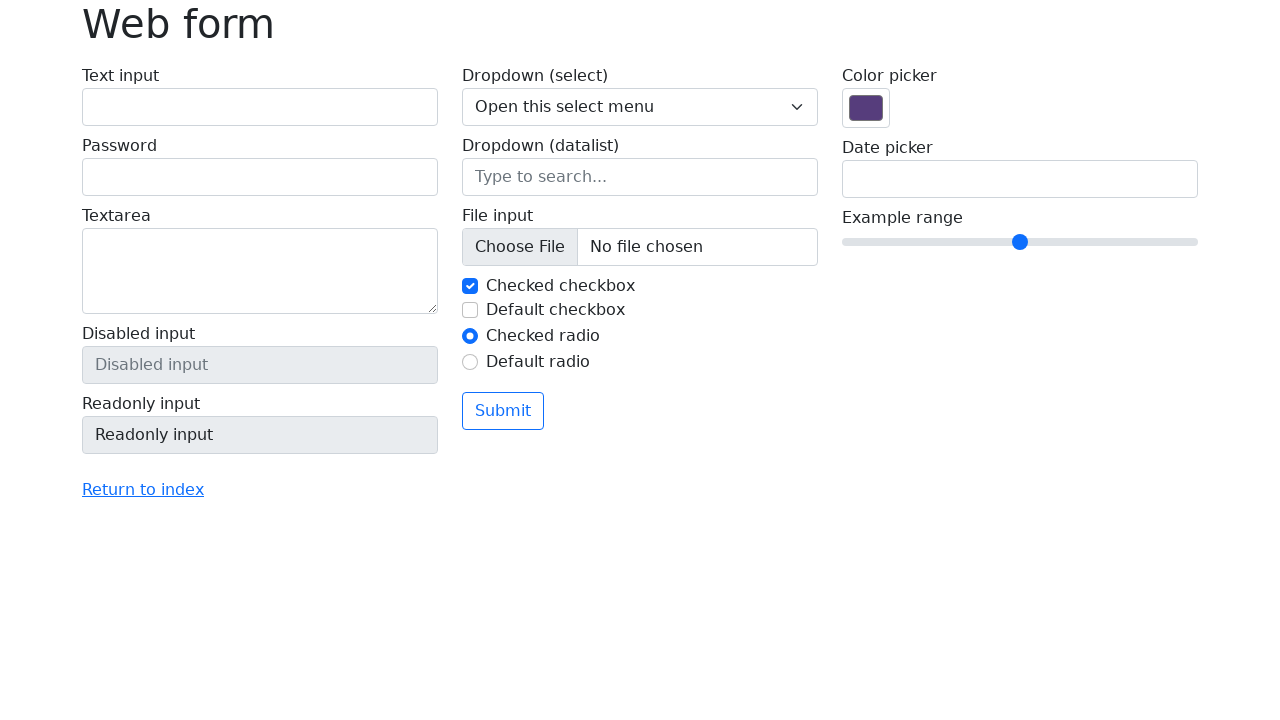

Filled text field with 'Selenium' on input[name='my-text']
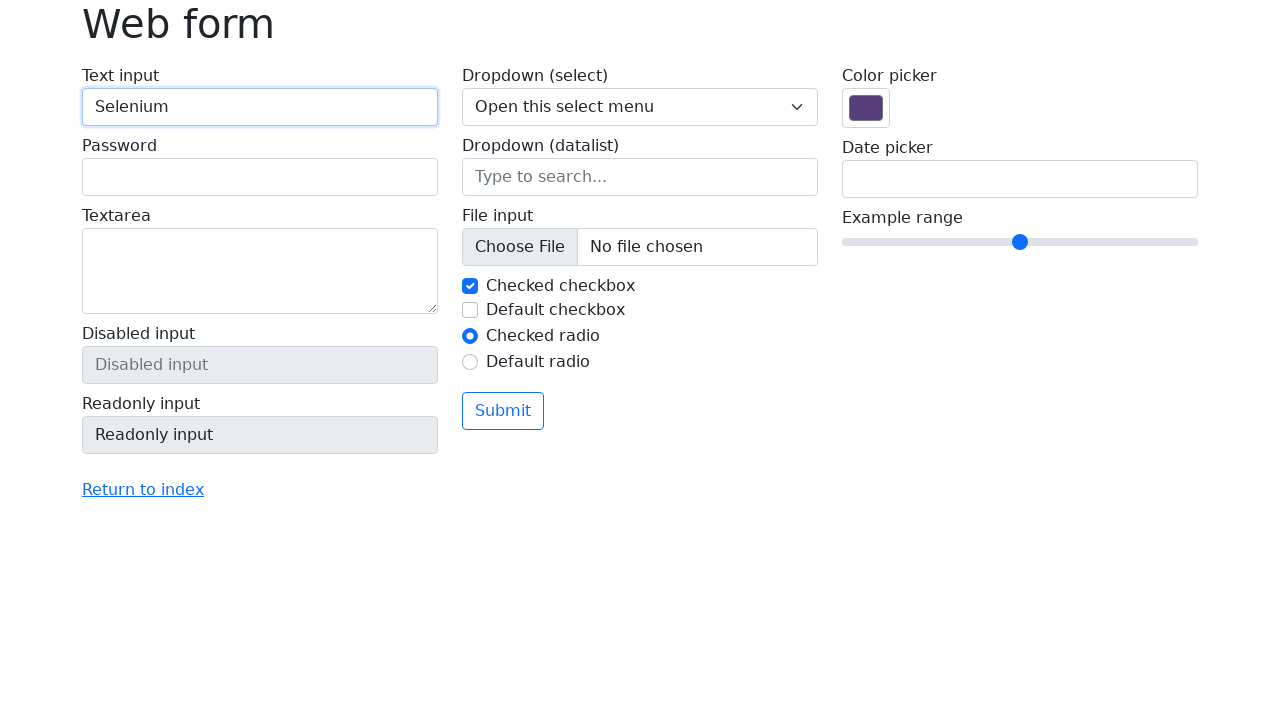

Clicked submit button at (503, 411) on button
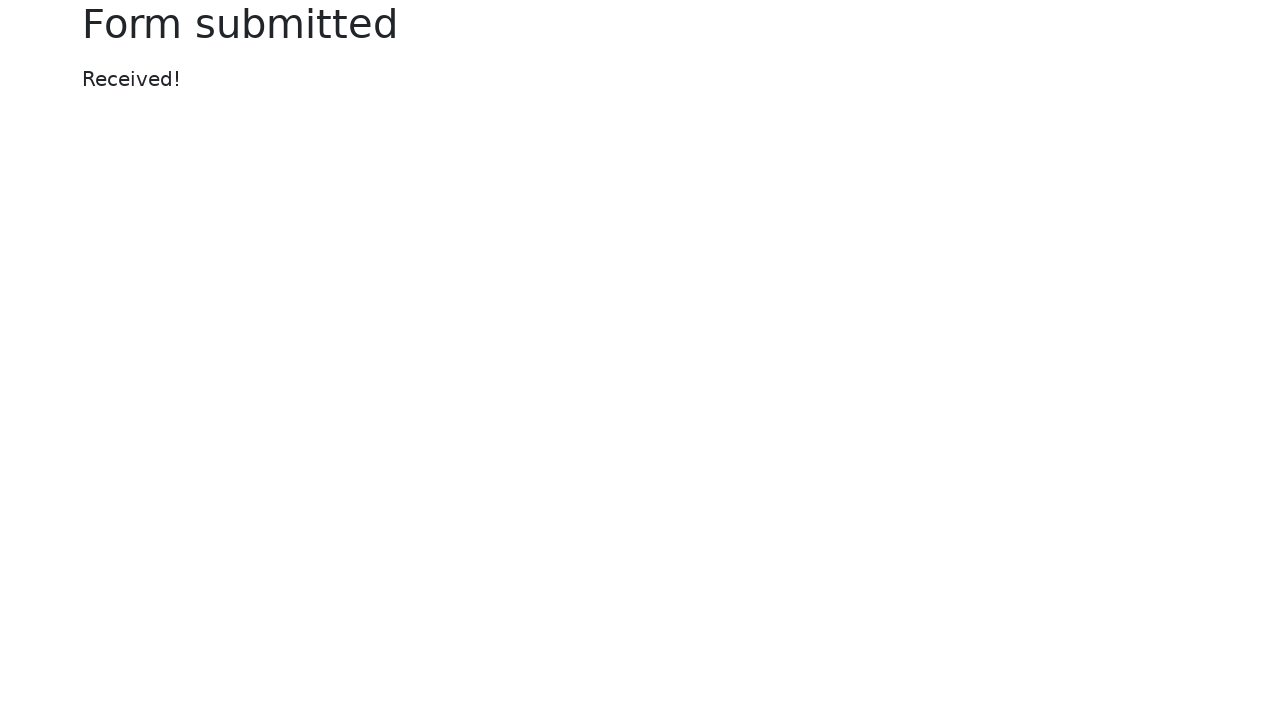

Success message appeared
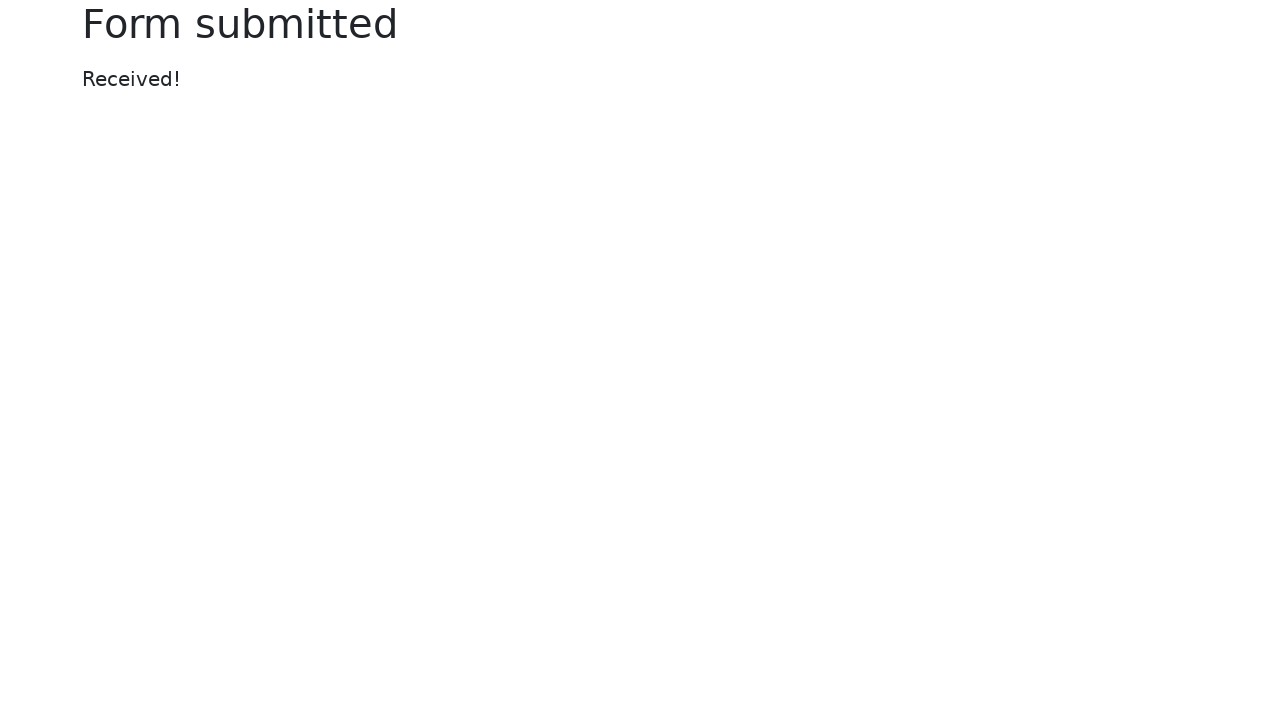

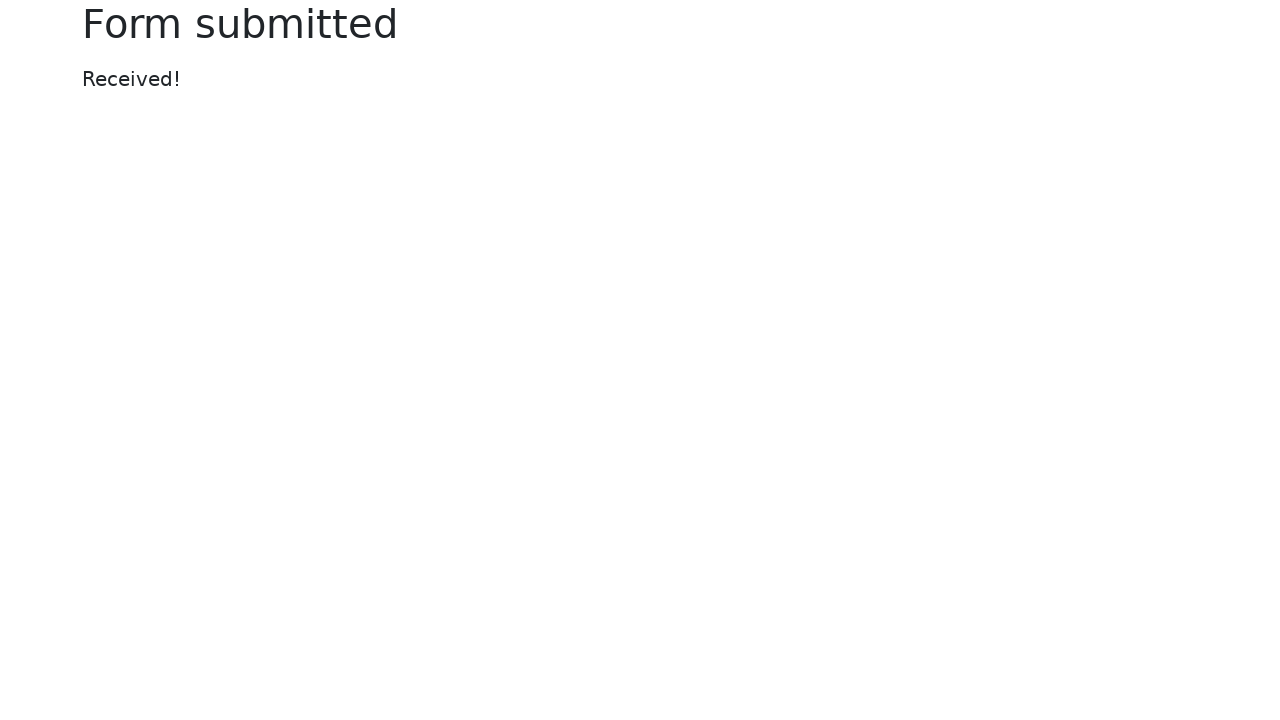